Navigates to an Indian railway train schedule page showing trains between Chennai Egmore and Bengaluru, then verifies the train list table loads with its rows.

Starting URL: https://erail.in/trains-between-stations/chennai-egmore-MS/ksr-bengaluru-SBC

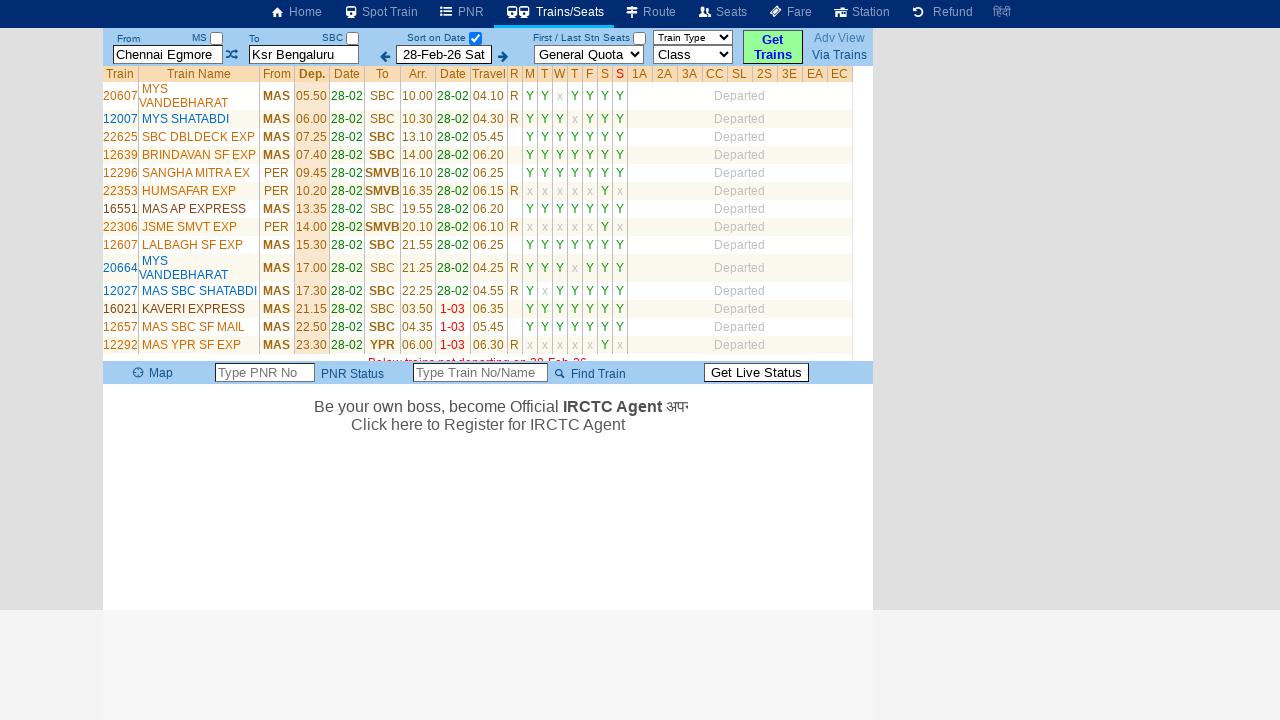

Navigated to Indian railway train schedule page for Chennai Egmore to Bengaluru
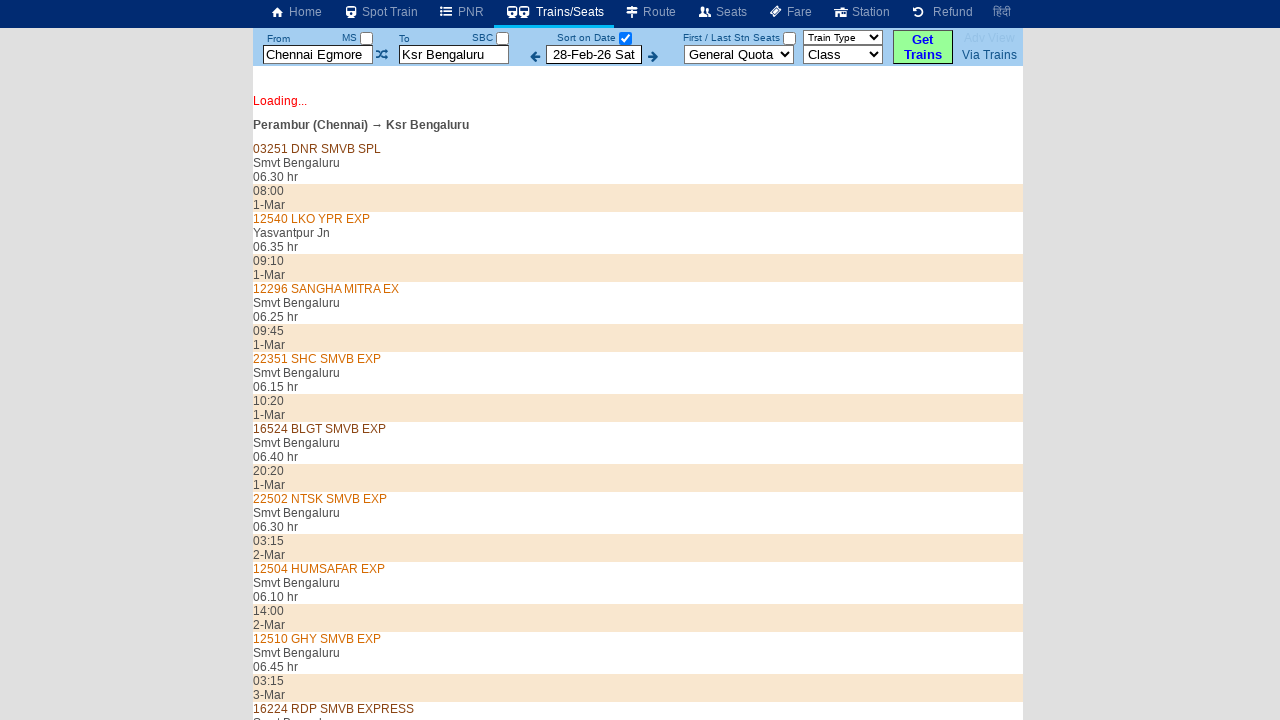

Train list table loaded successfully
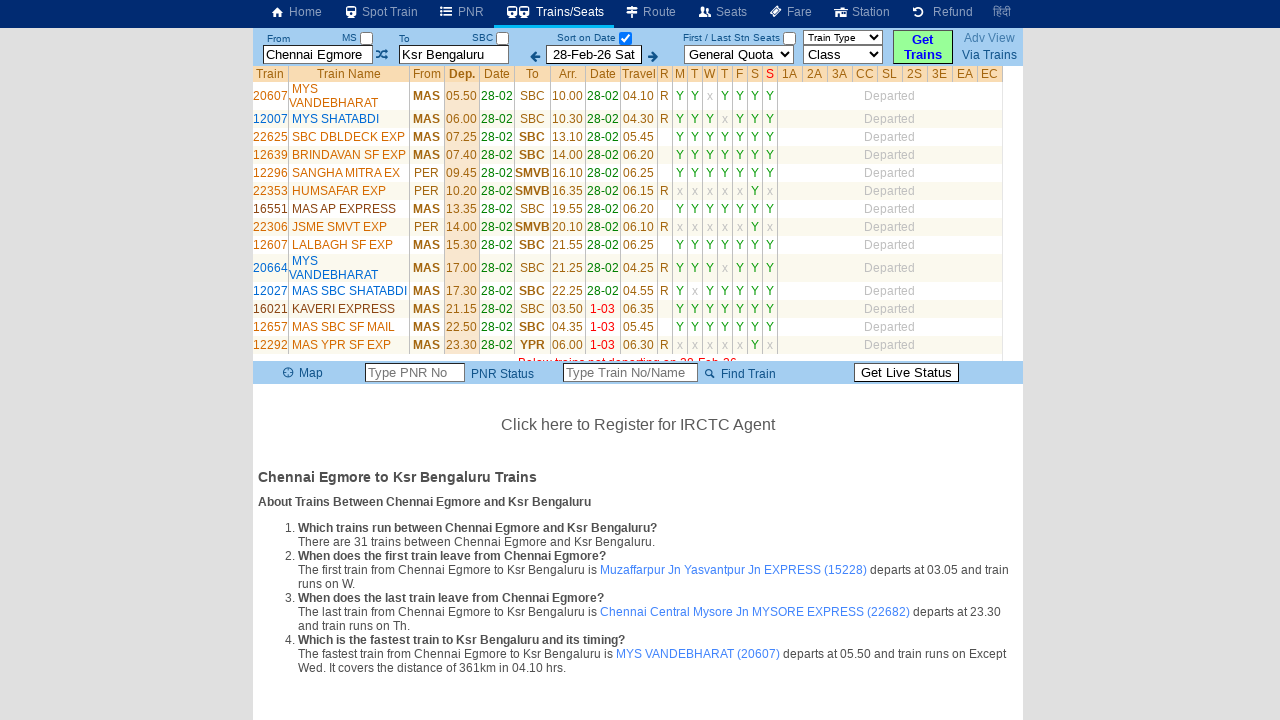

Located the train list table element
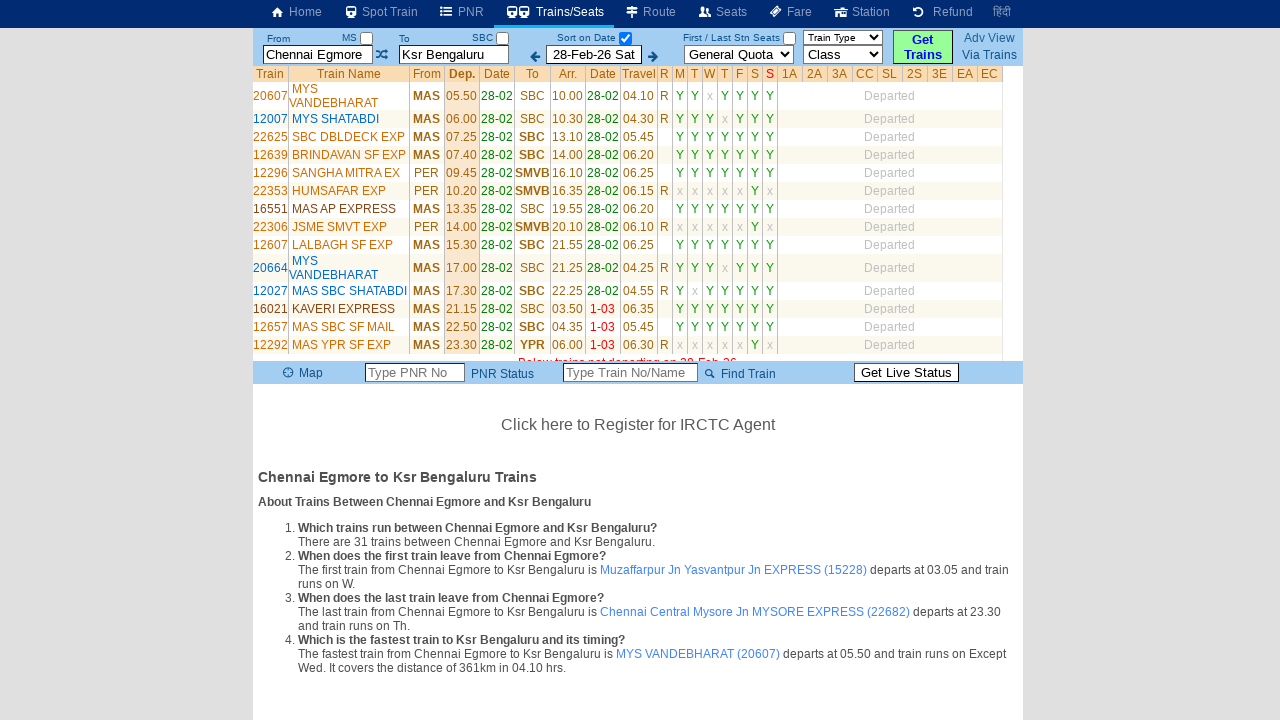

Located all table rows within the train list
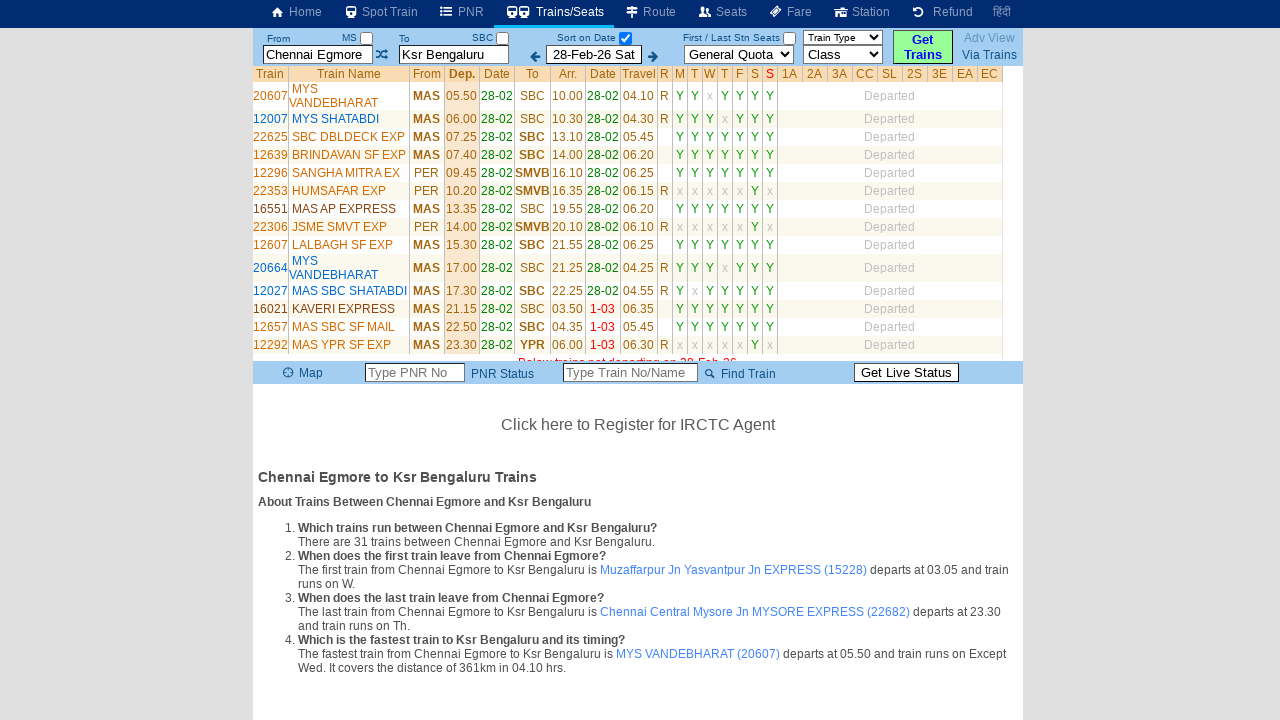

First table row is visible, confirming table has train data
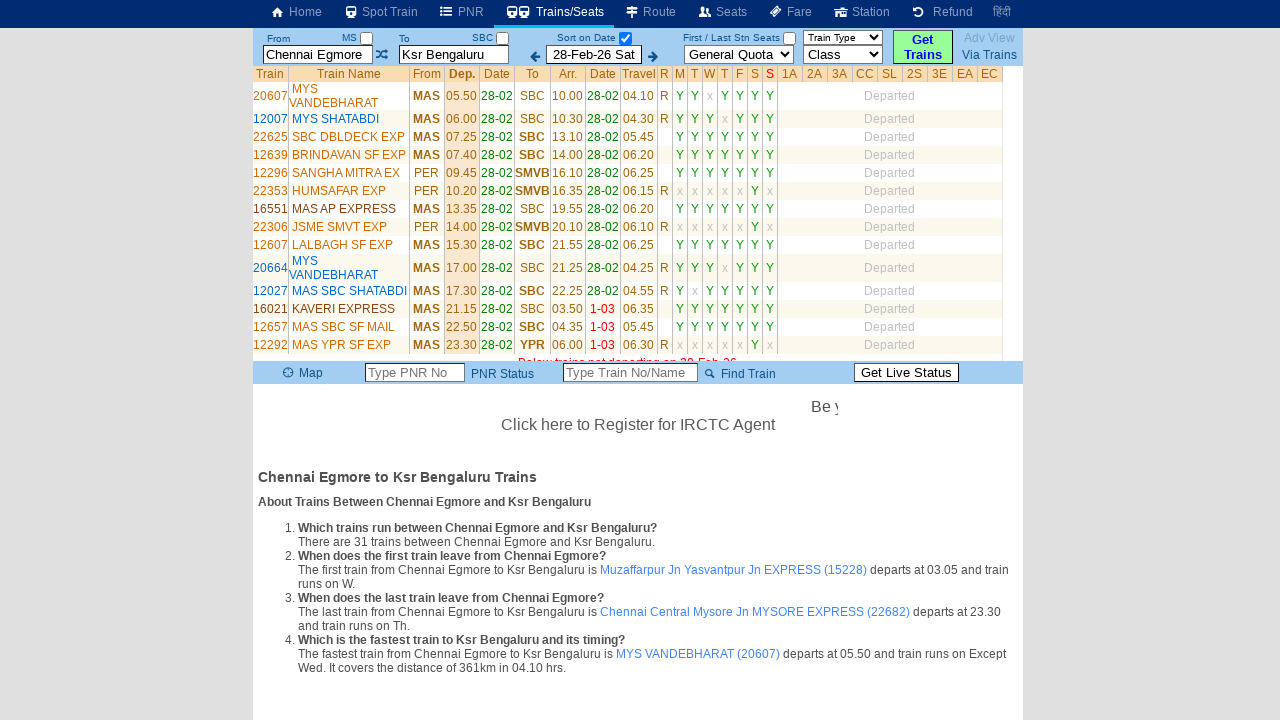

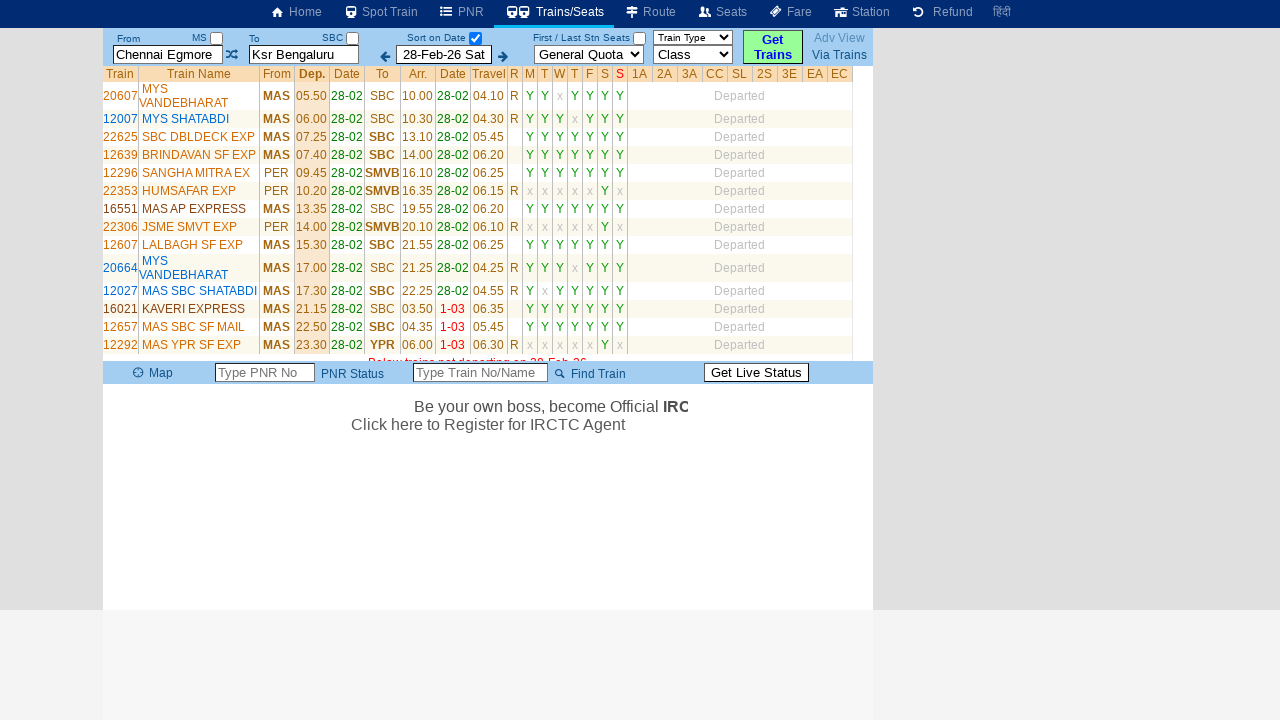